Searches for USCIS appointment availability by entering a zip code and checking if appointments are available at the nearest field office

Starting URL: https://my.uscis.gov/appointmentscheduler-appointment/ca/en/office-search

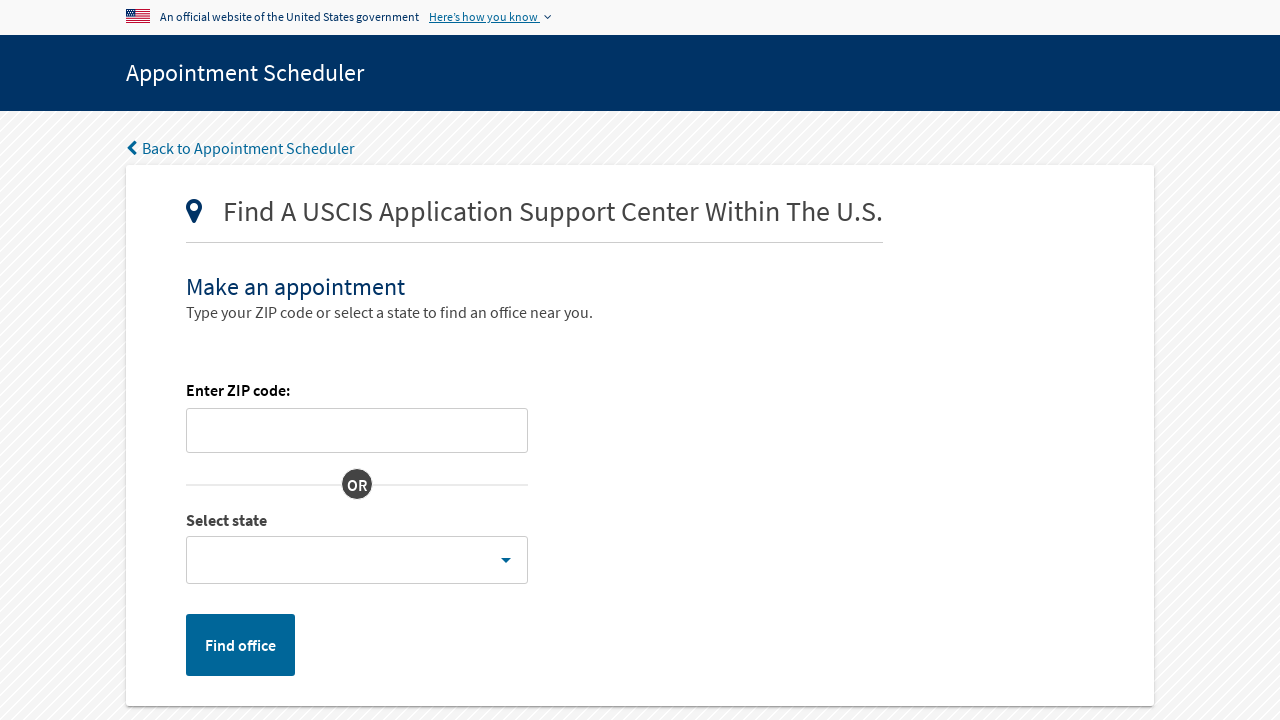

Entered zip code '94107' in the search field on #zip-input
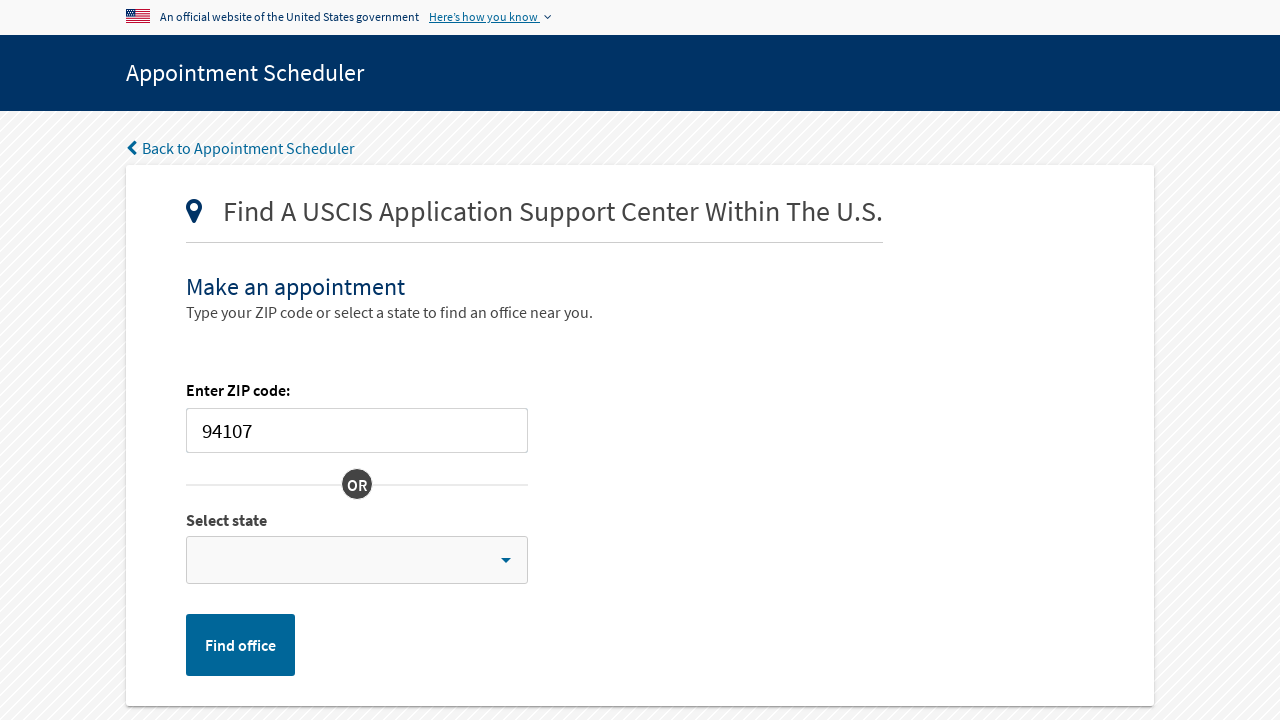

Clicked search button to find field offices at (240, 645) on #field_office_query
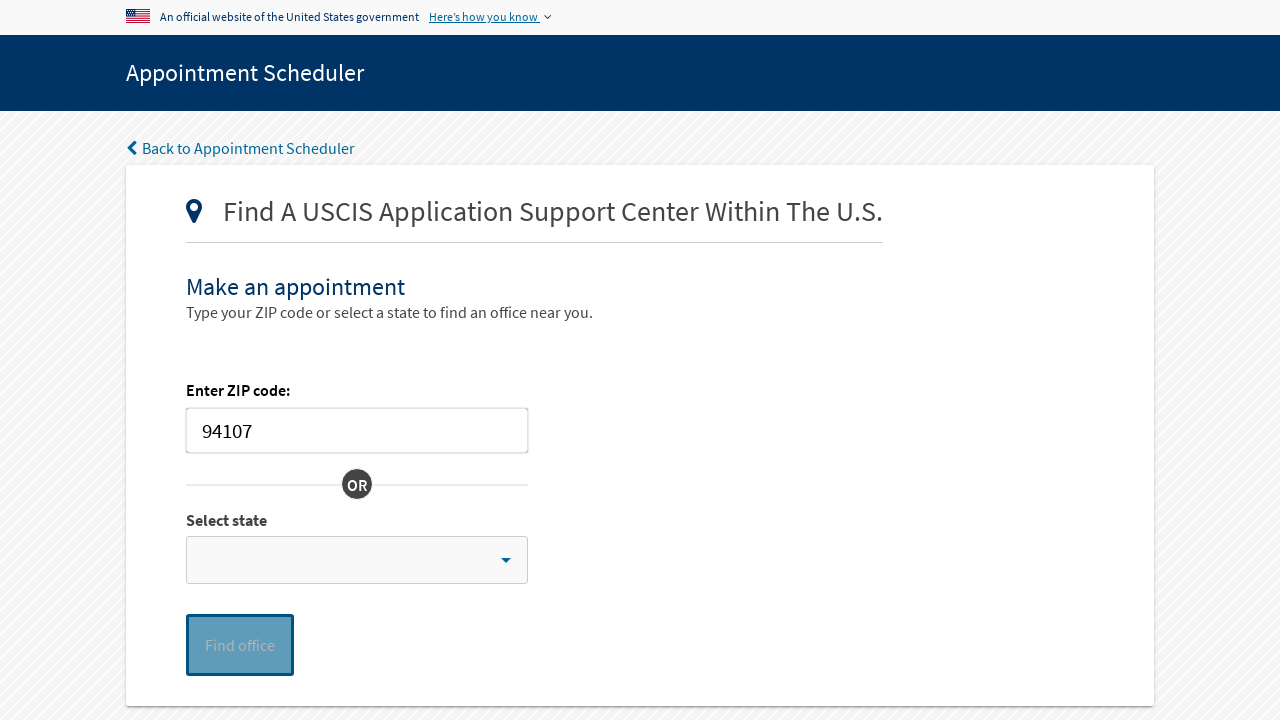

Available appointments element loaded
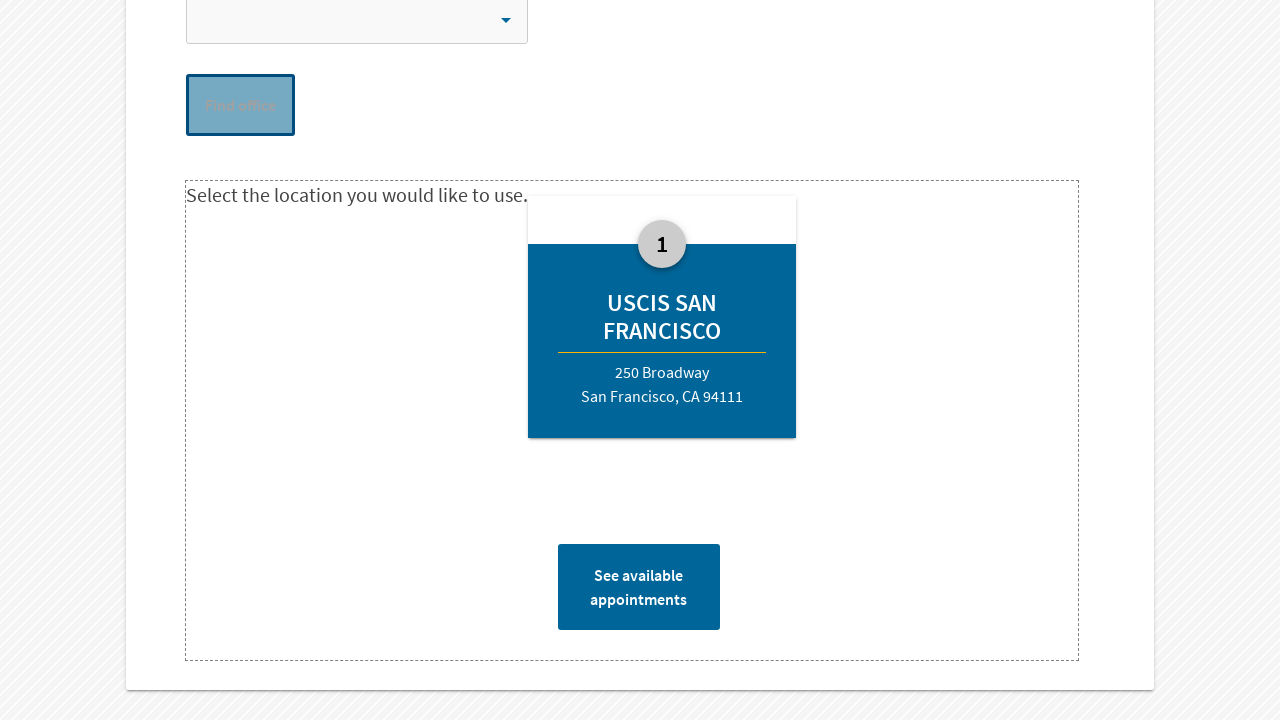

Clicked on available appointments at (639, 587) on #available-appts
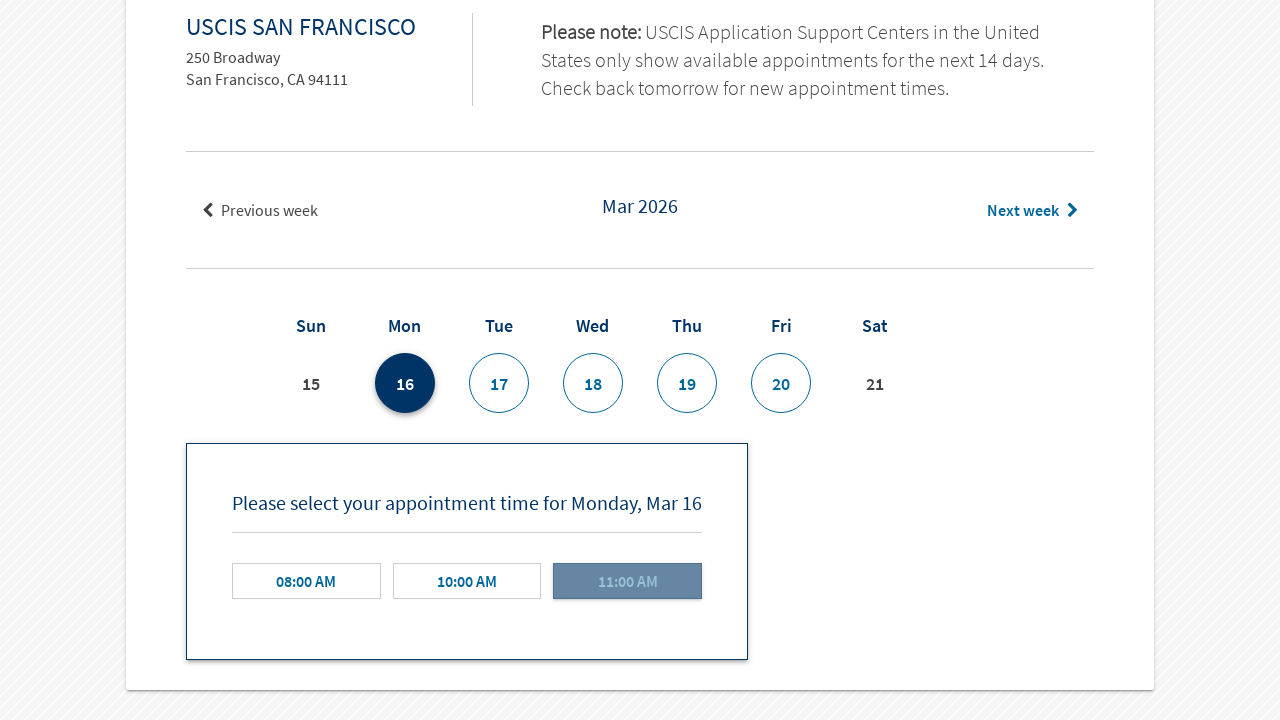

Appointment time details loaded
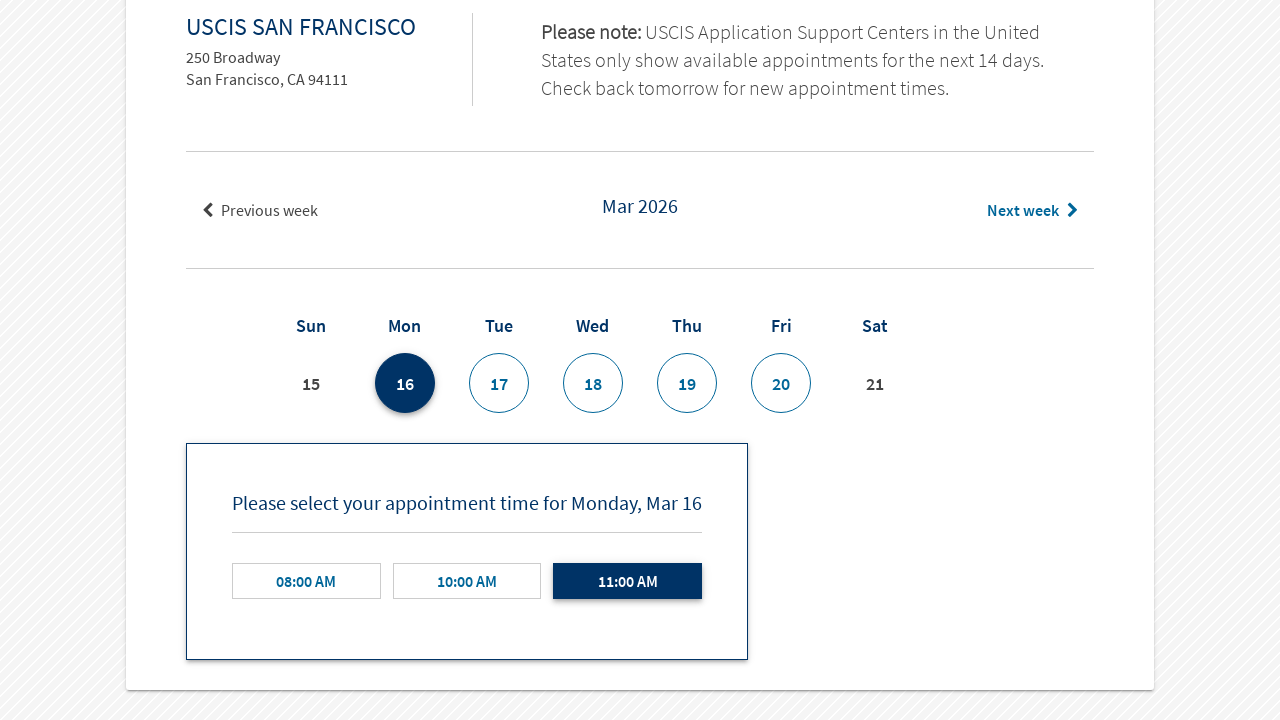

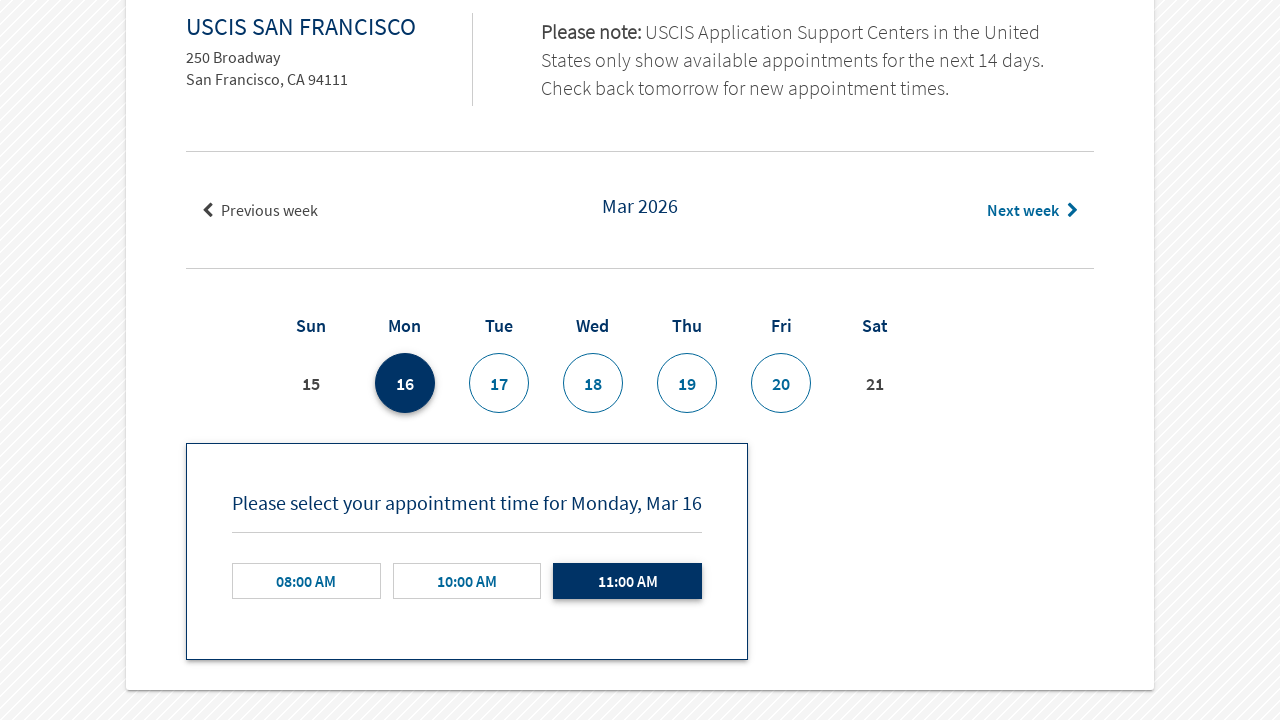